Tests file upload functionality on filebin.net by selecting a file through the file input field

Starting URL: https://filebin.net/

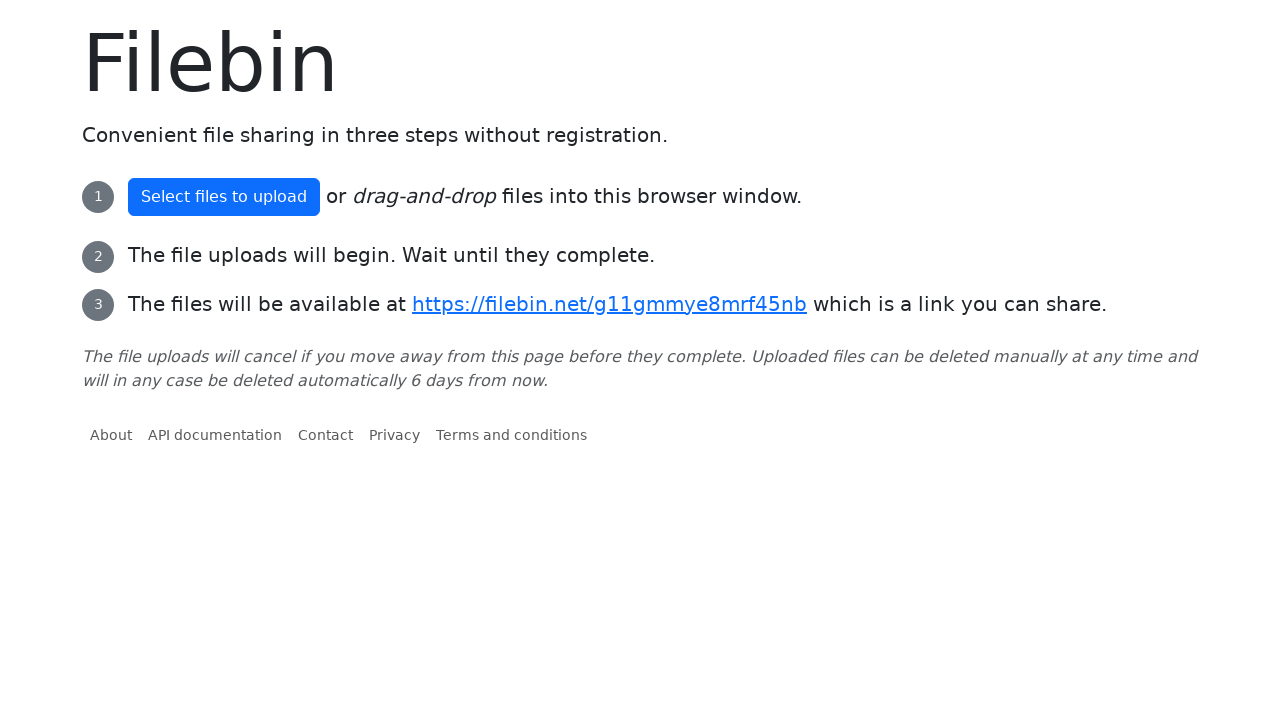

Created temporary test file for upload
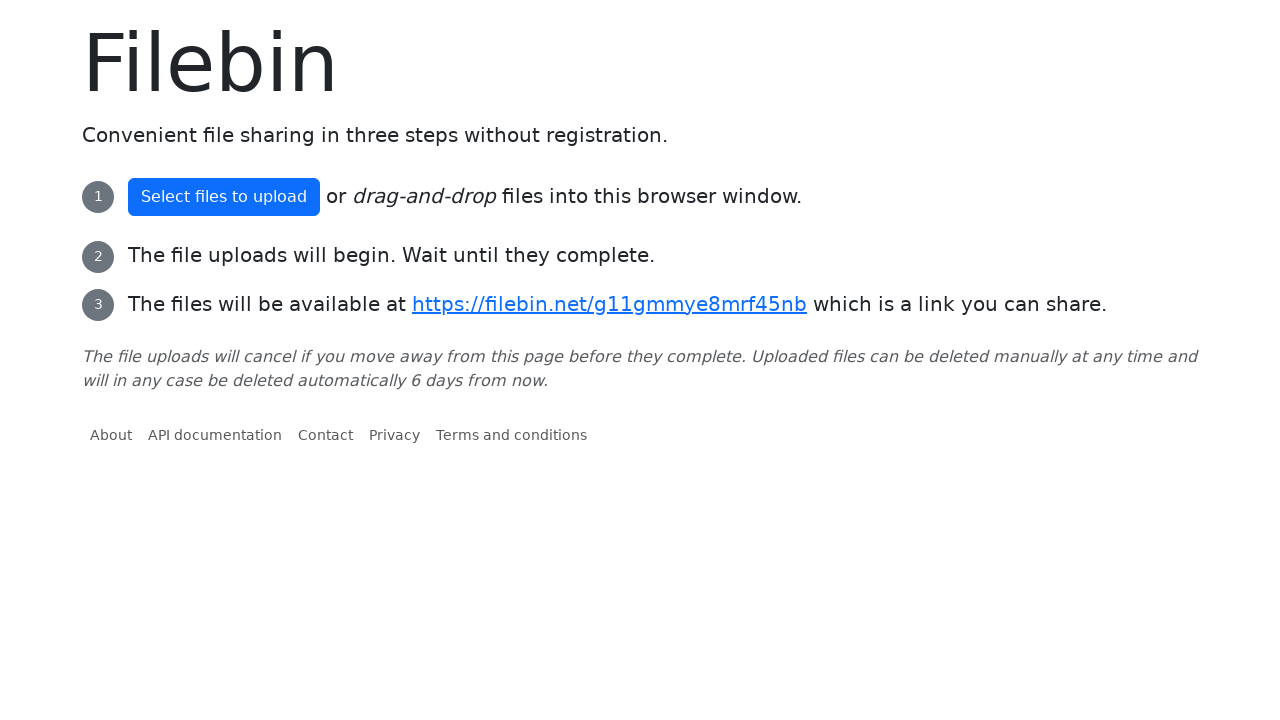

Selected test file through file input field
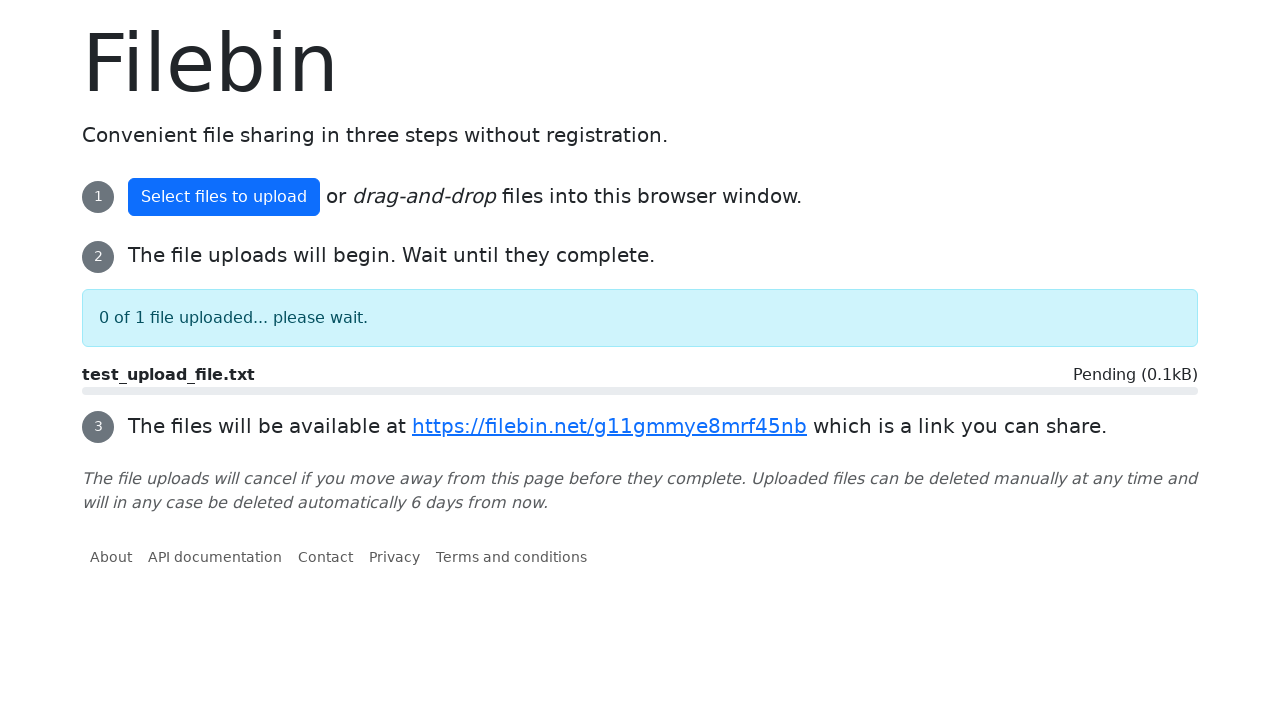

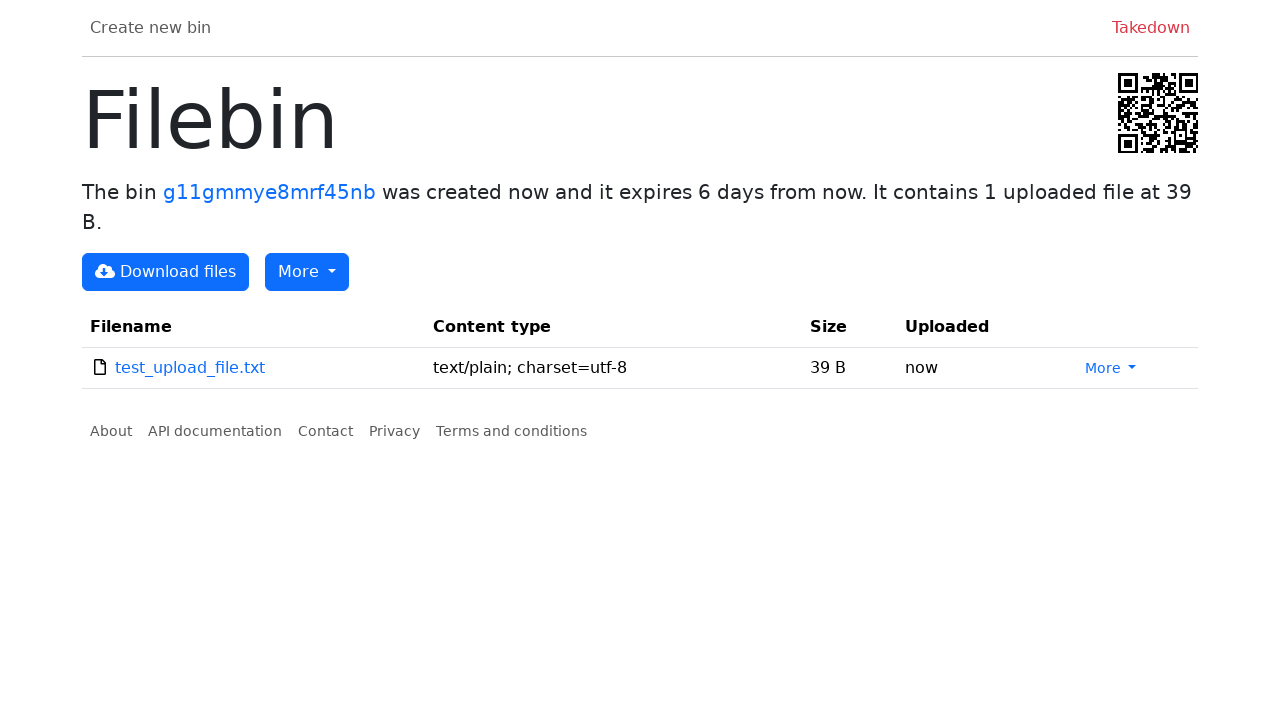